Tests dynamic content loading by clicking a button and waiting for hidden content to become visible

Starting URL: http://the-internet.herokuapp.com/dynamic_loading/1

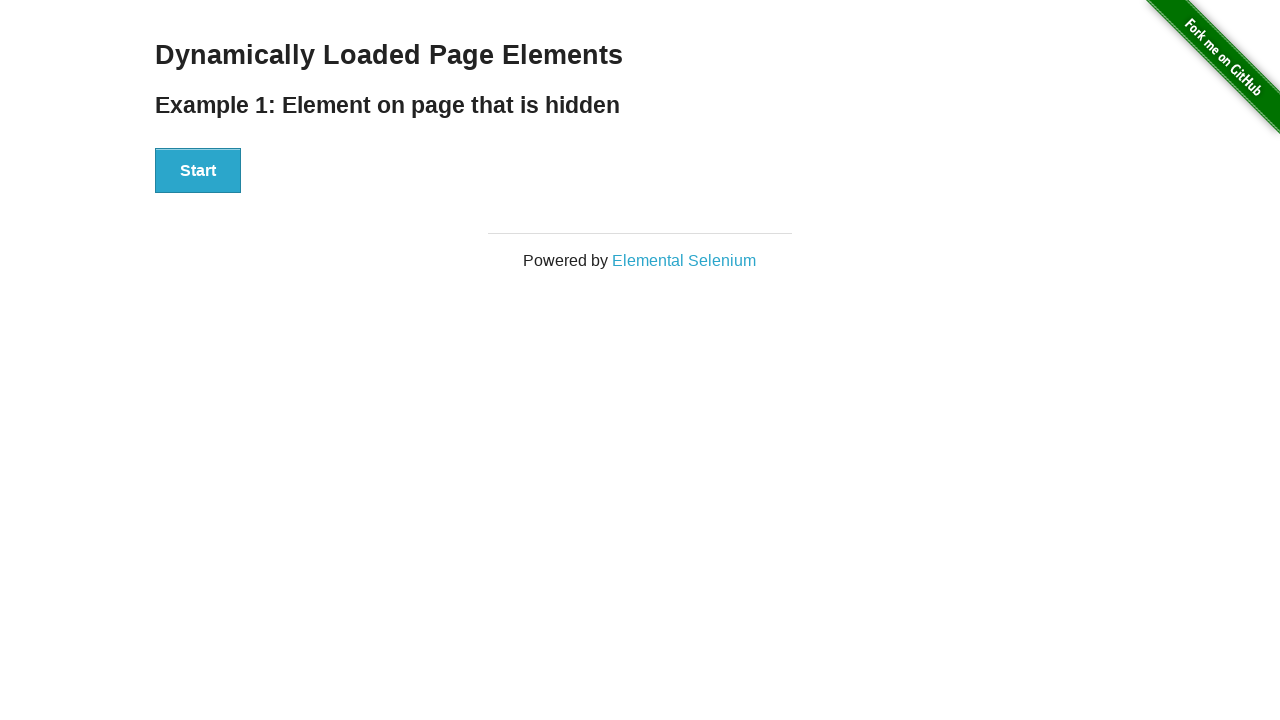

Navigated to dynamic loading test page
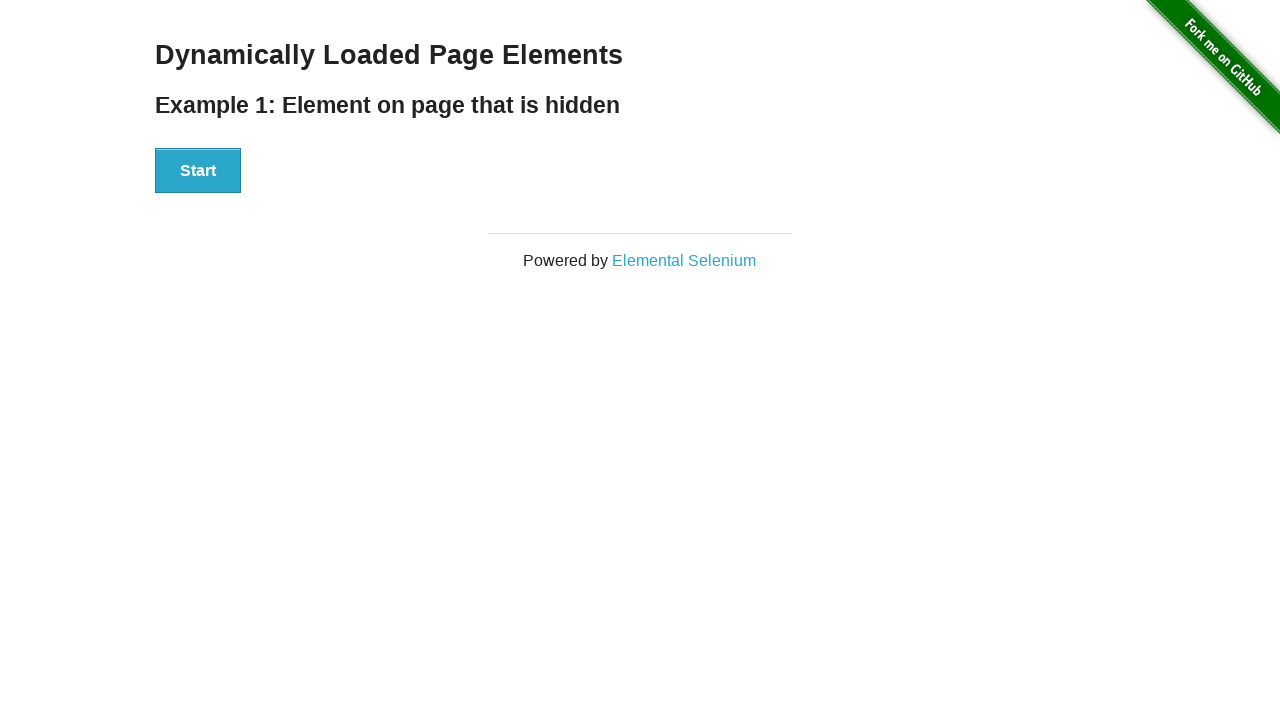

Clicked start button to trigger dynamic content loading at (198, 171) on #start button
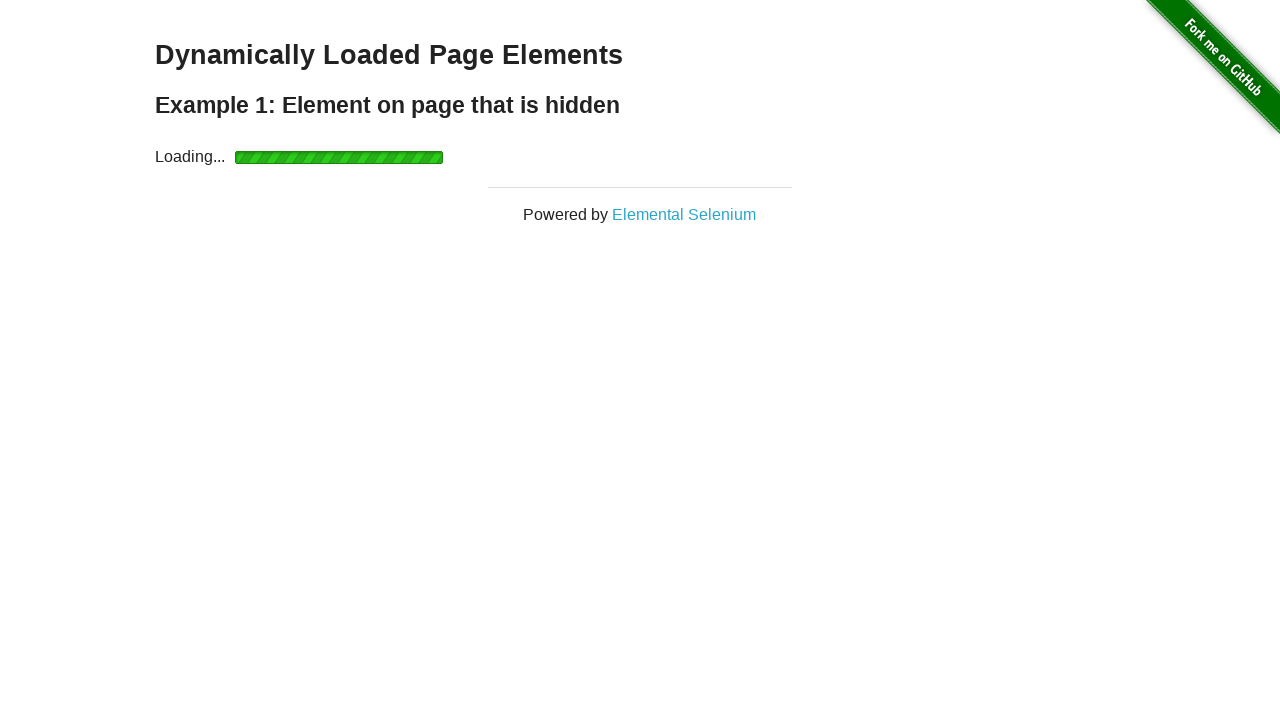

Hidden content became visible after loading
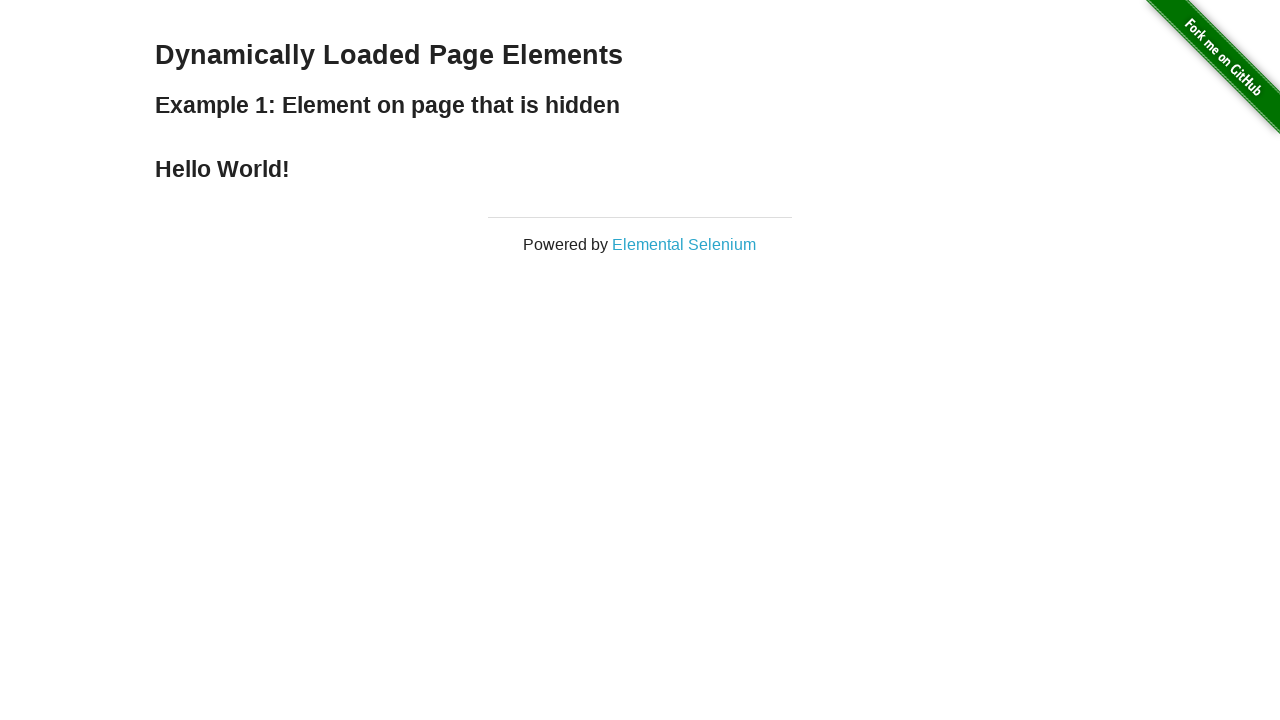

Retrieved loaded text: Hello World!
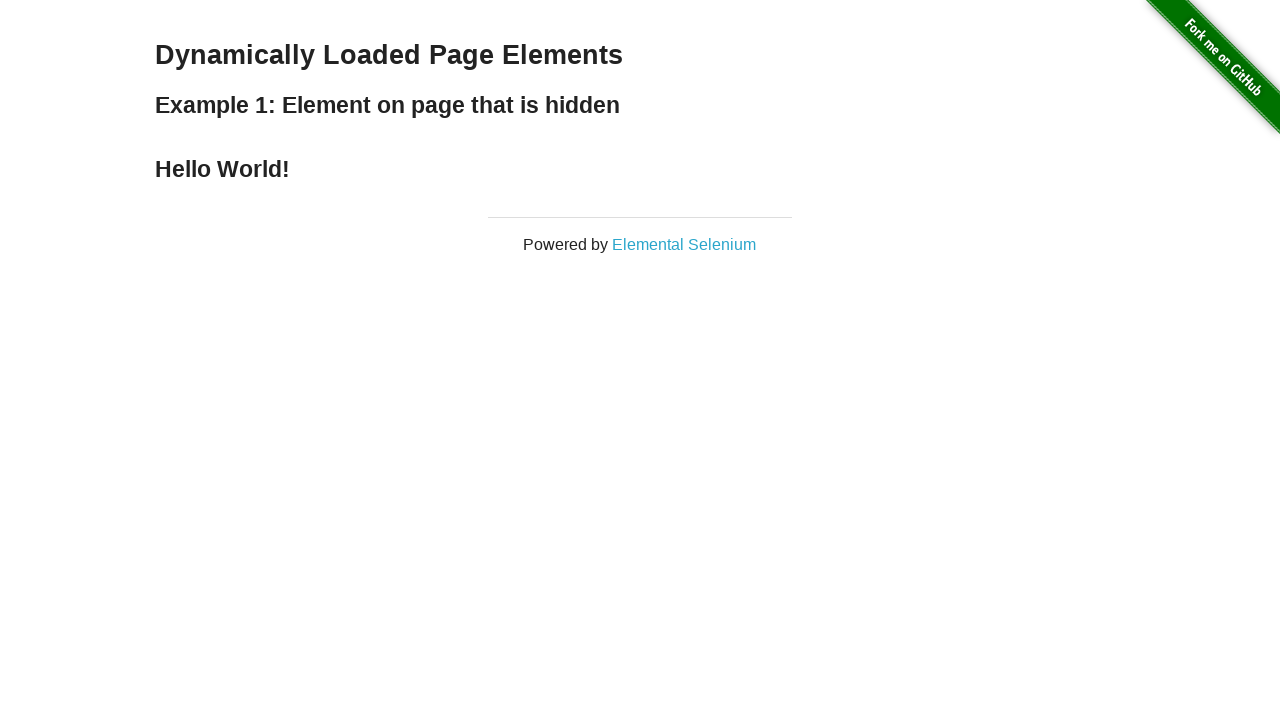

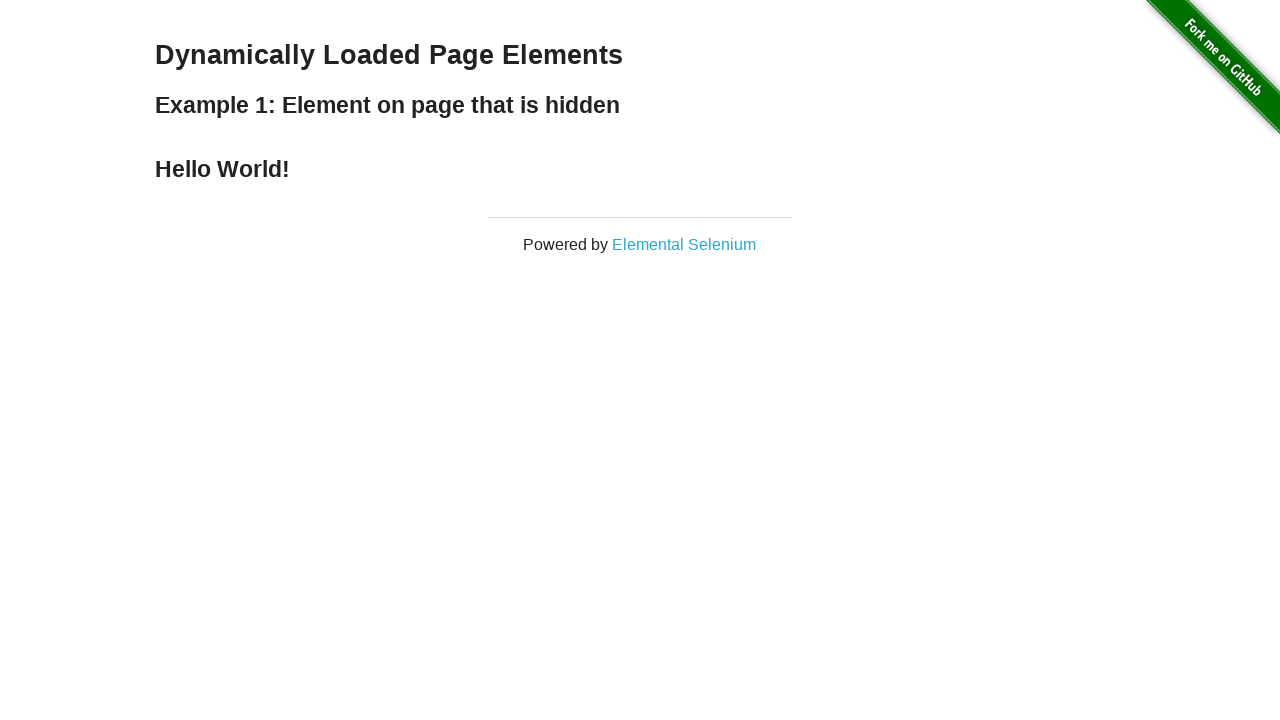